Tests the search functionality on python.org by entering "pycon" as a search query and verifying that results are found.

Starting URL: https://www.python.org

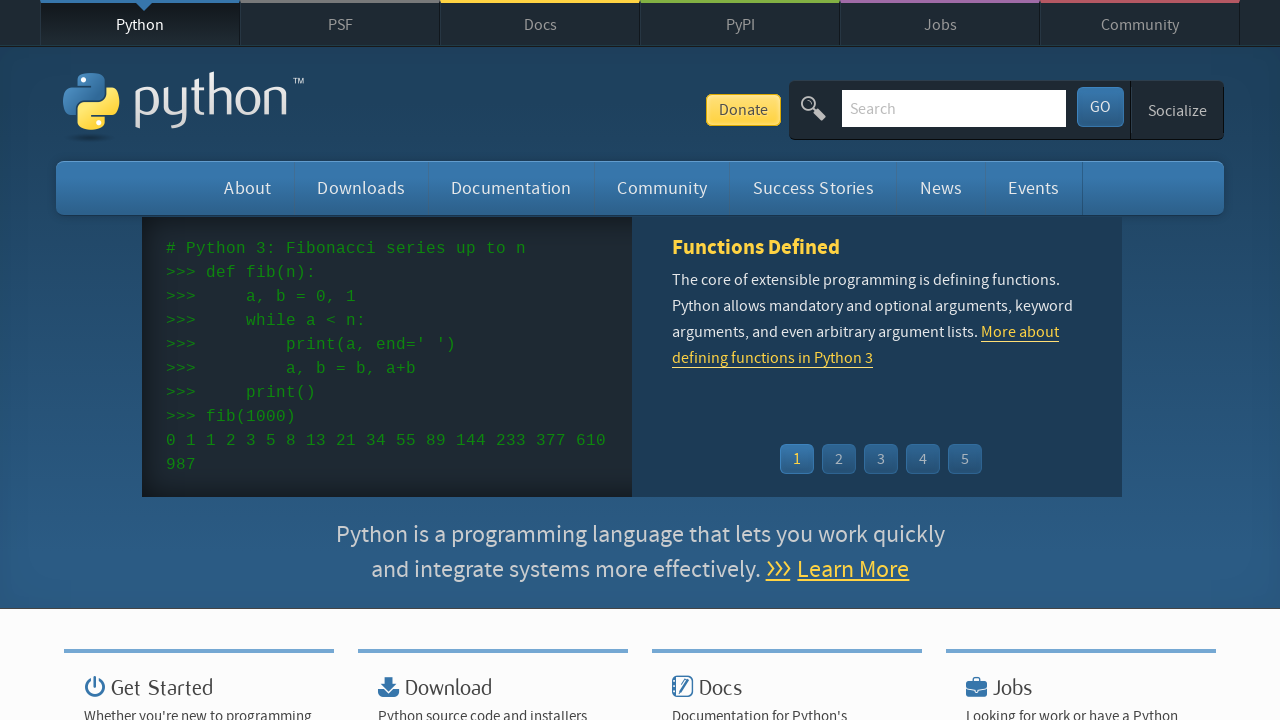

Verified page title contains 'Python'
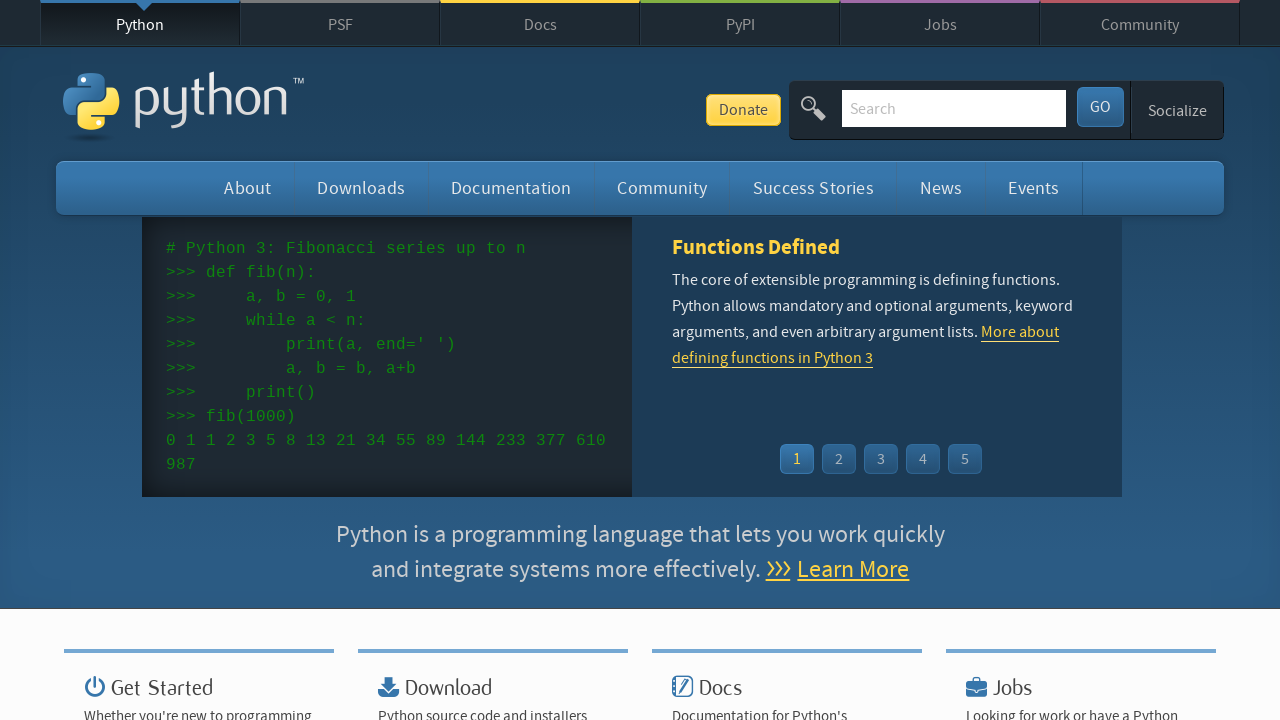

Filled search box with 'pycon' on input[name='q']
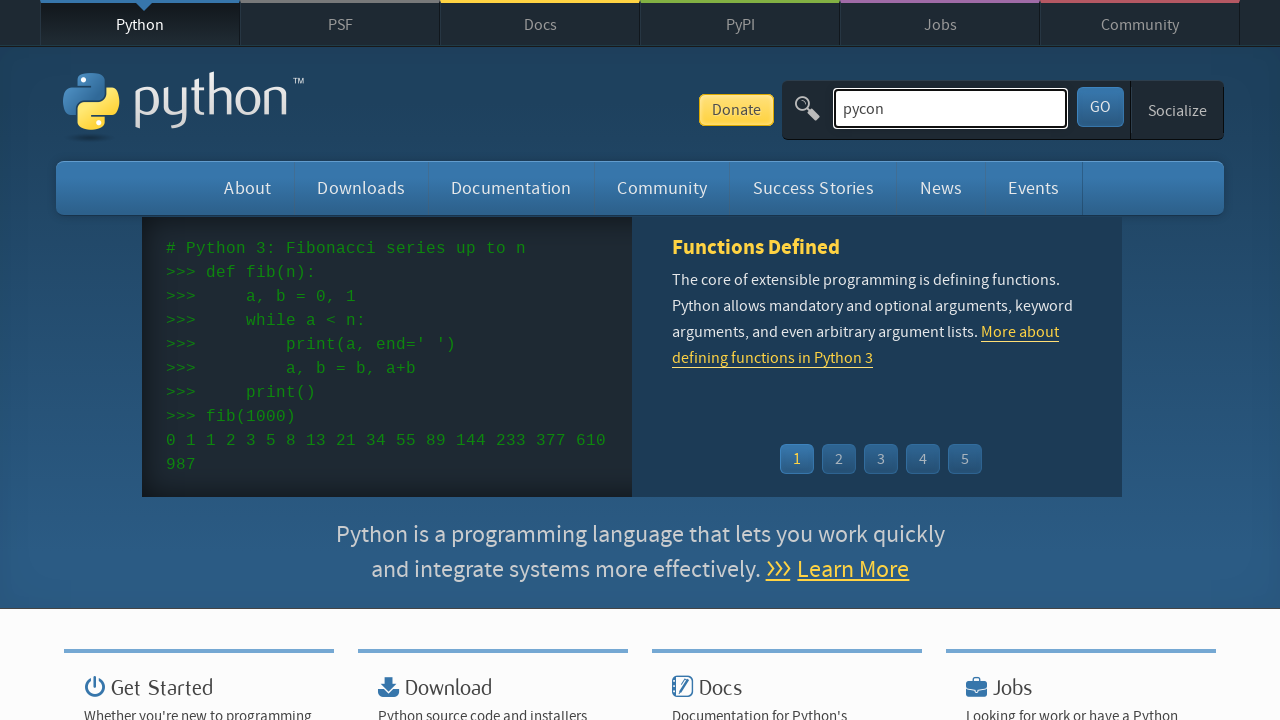

Pressed Enter to submit search query on input[name='q']
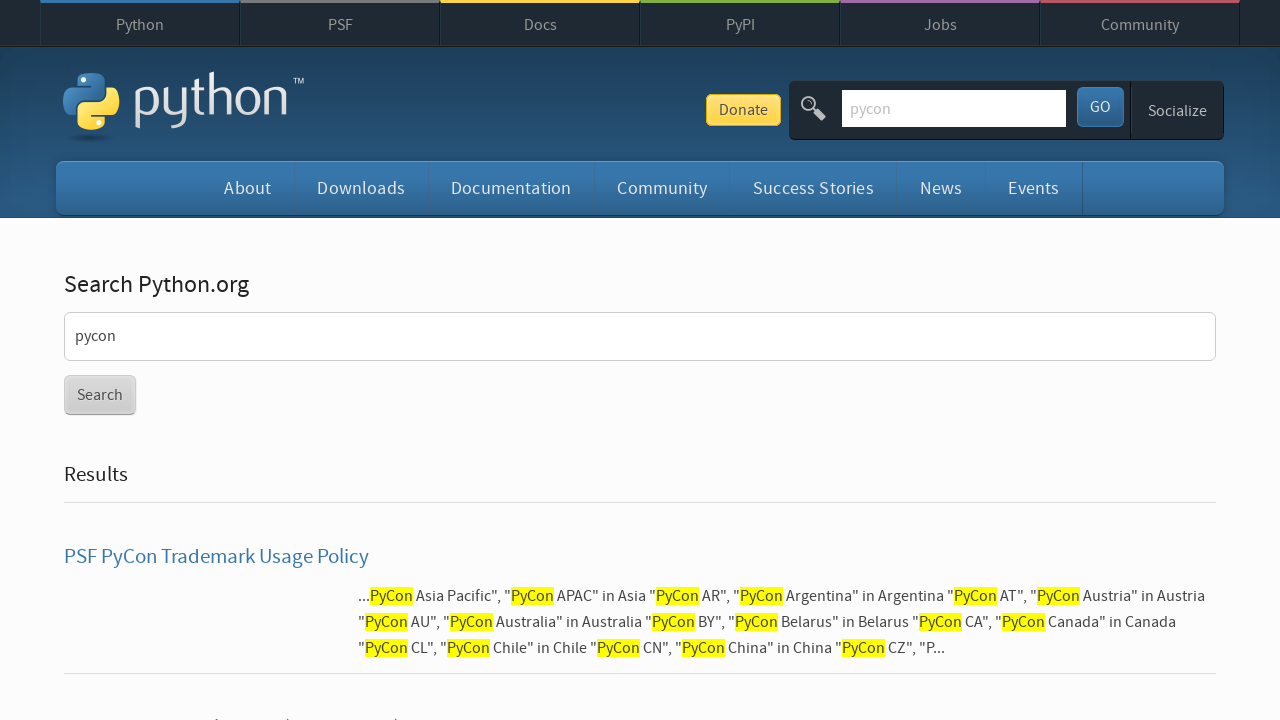

Waited for page to reach networkidle state
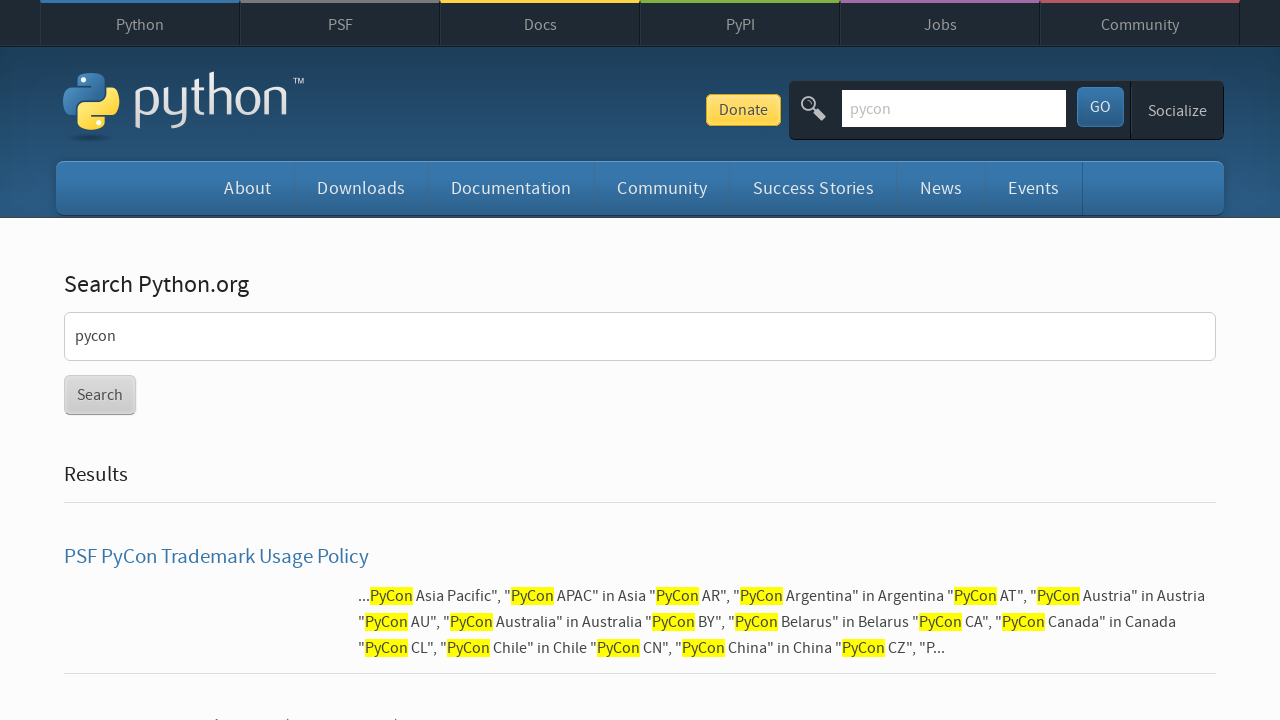

Verified search results are found (no 'No results found' message)
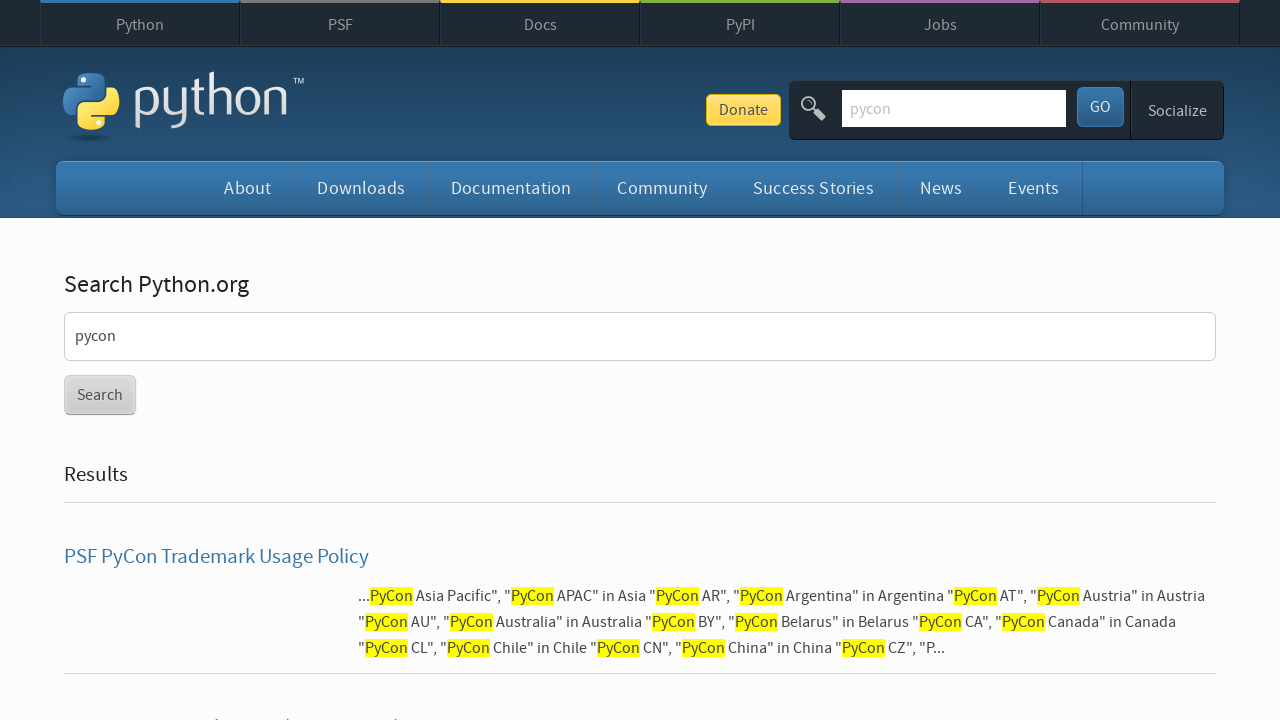

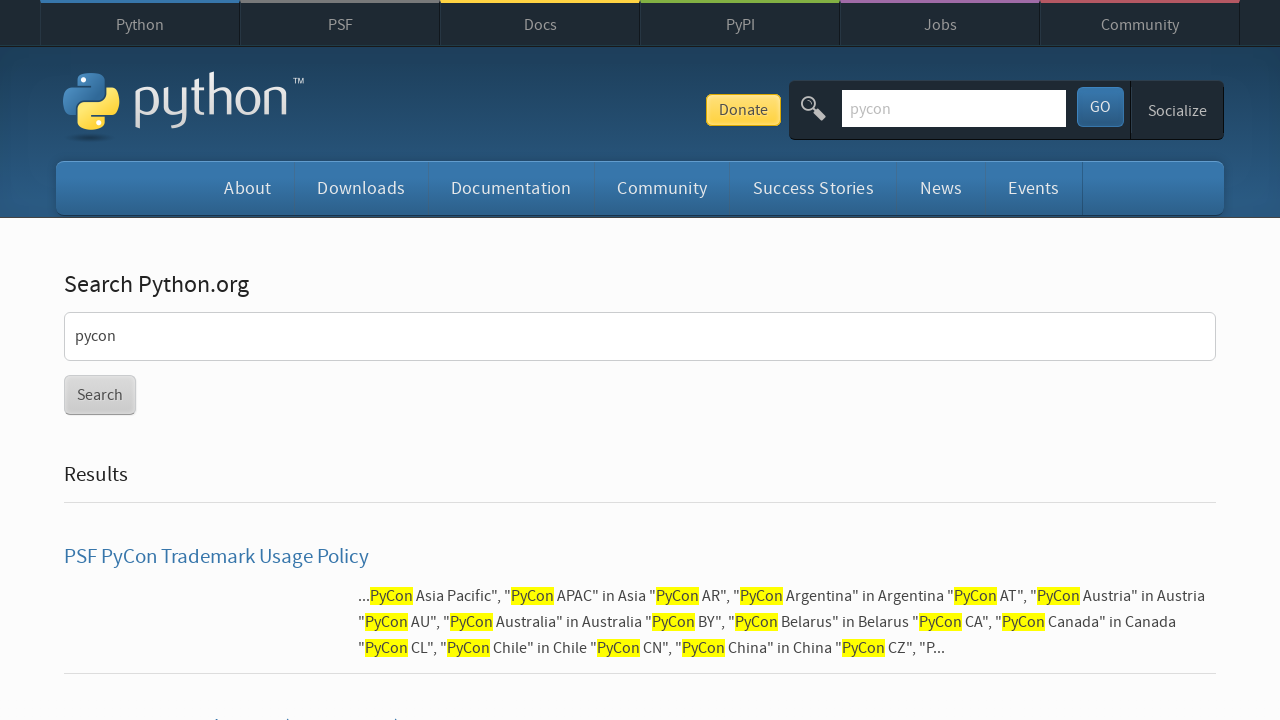